Tests tooltip hover functionality by hovering over an element to display its tooltip

Starting URL: https://demoqa.com/tool-tips

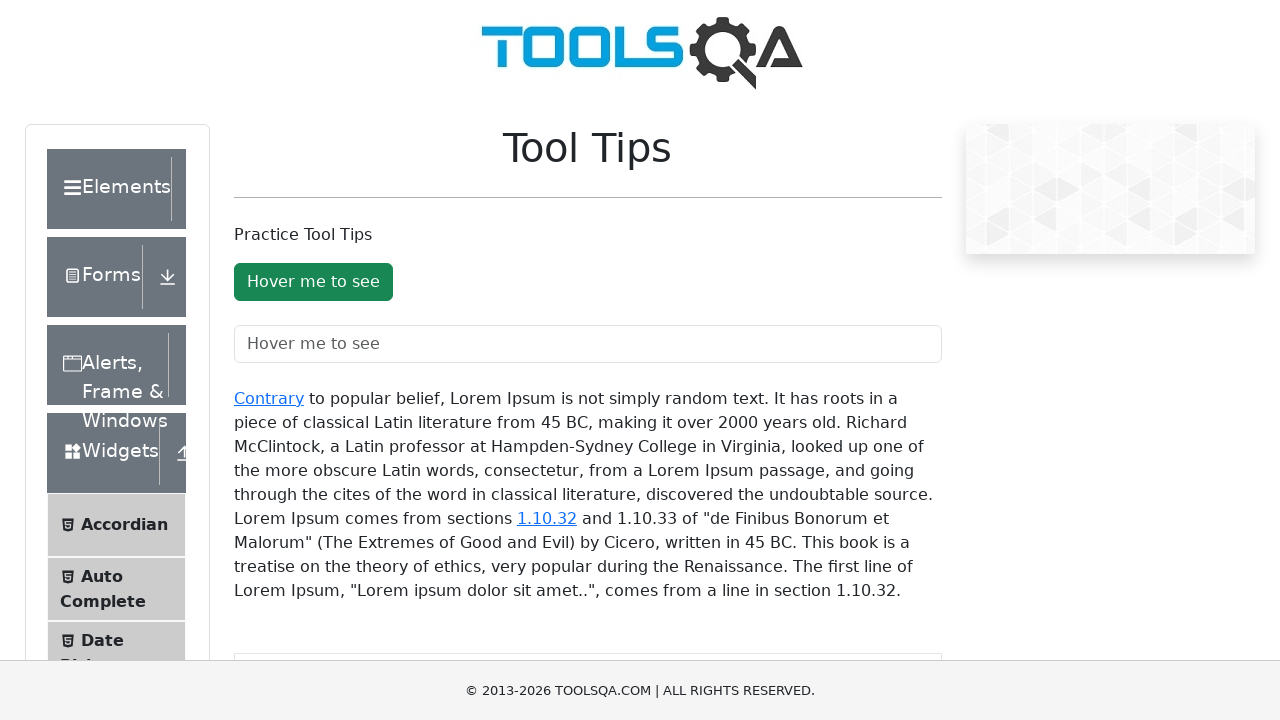

Hovered over tool tip button to trigger tooltip display at (313, 282) on #toolTipButton
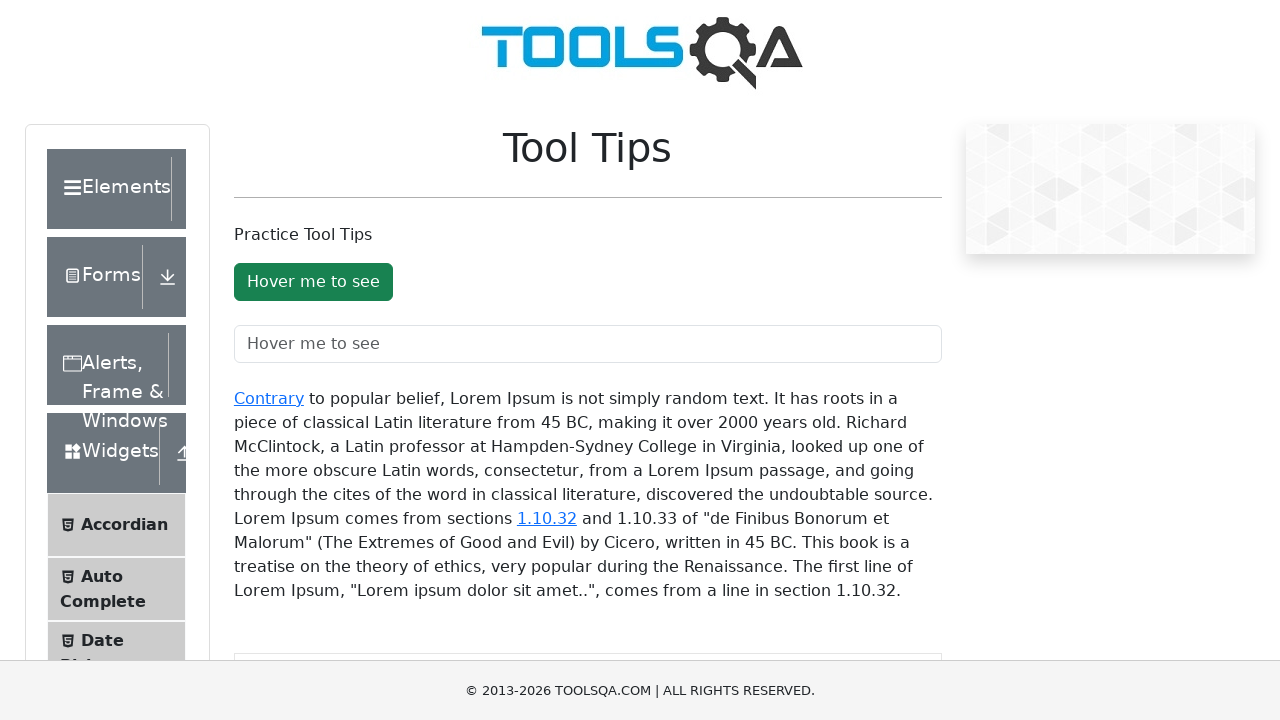

Tooltip element appeared and is visible
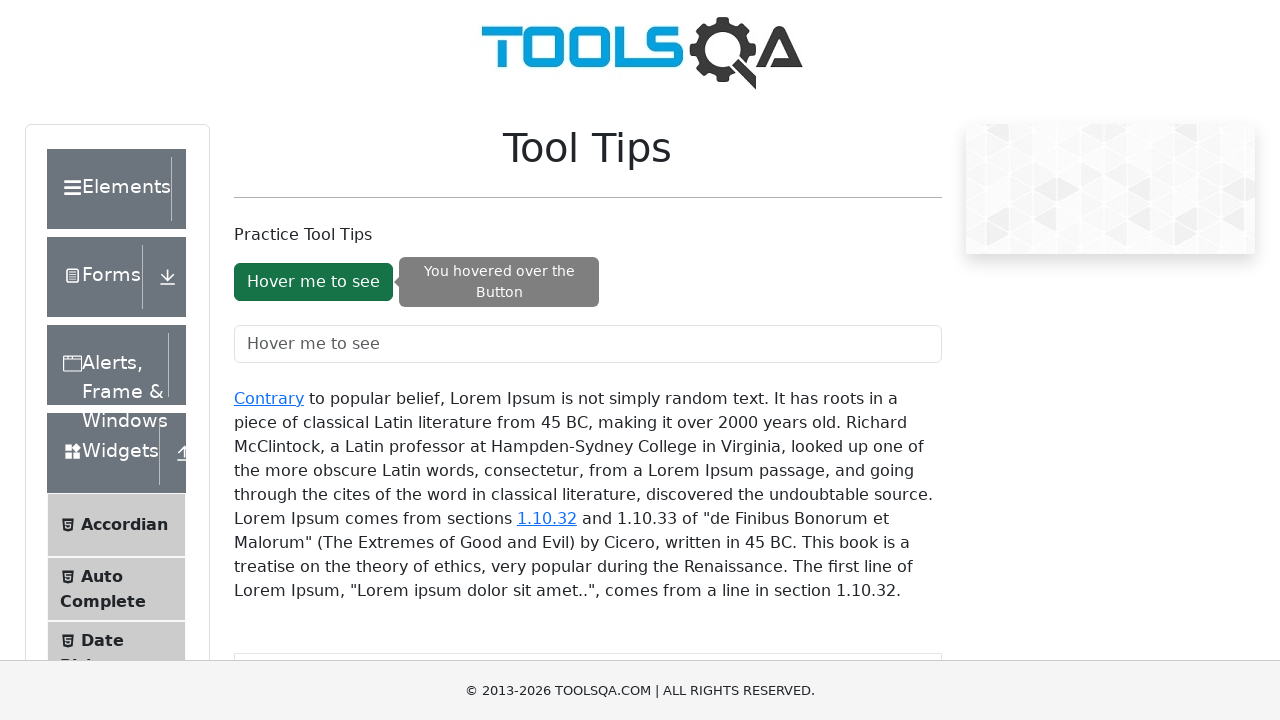

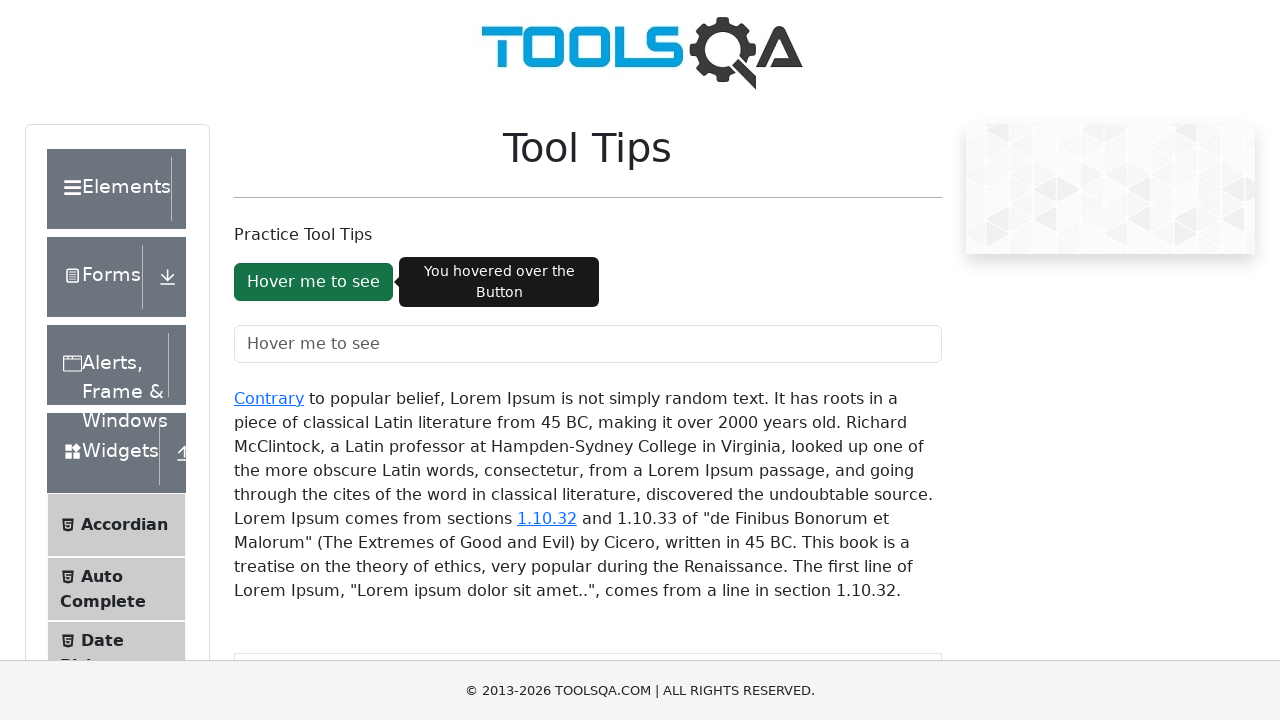